Tests adding a meal item by filling in the item name and calories, then clicking add meal button and verifying the item appears in the list

Starting URL: https://practice.expandtesting.com/tracalorie

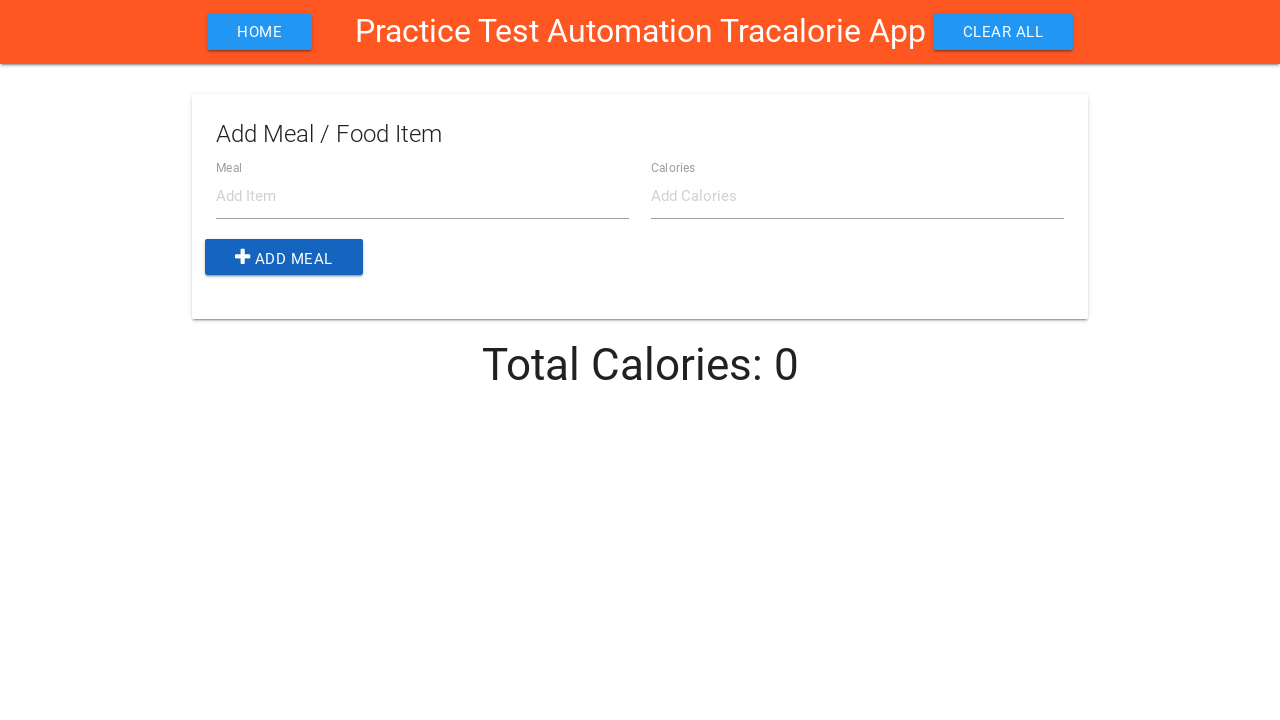

Filled item name field with 'Apple' on #item-name
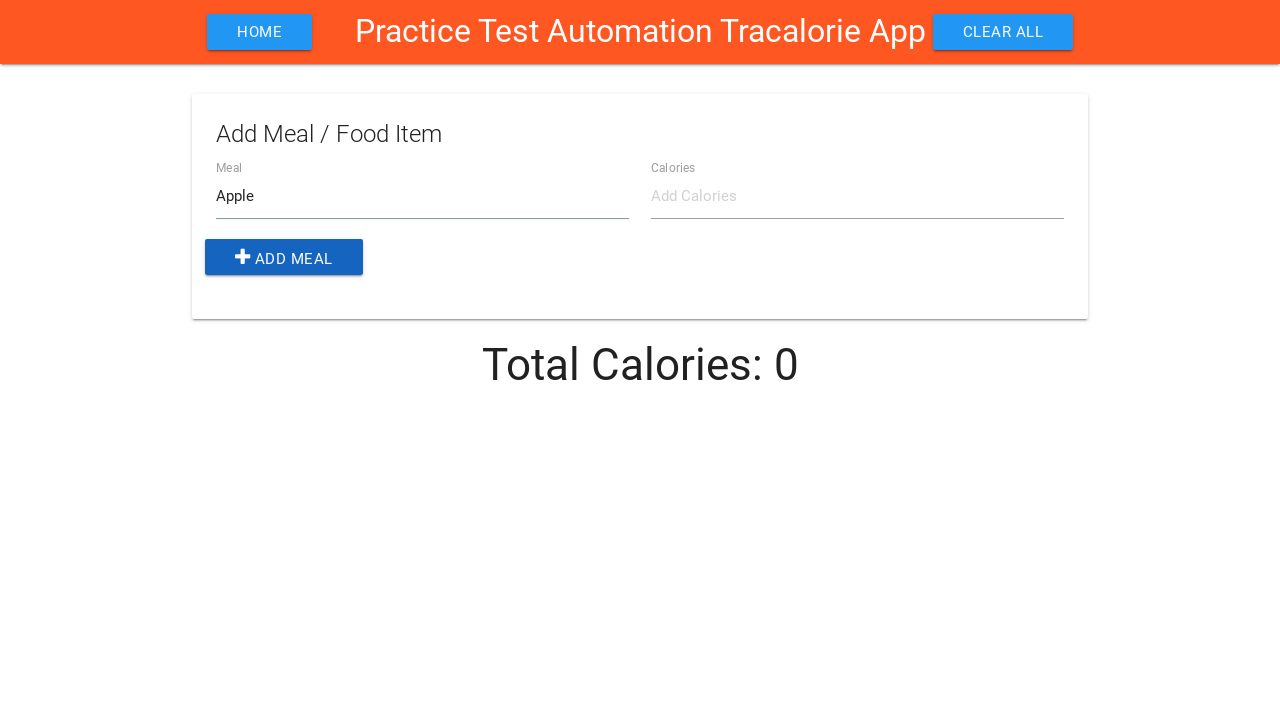

Filled calories field with '50' on #item-calories
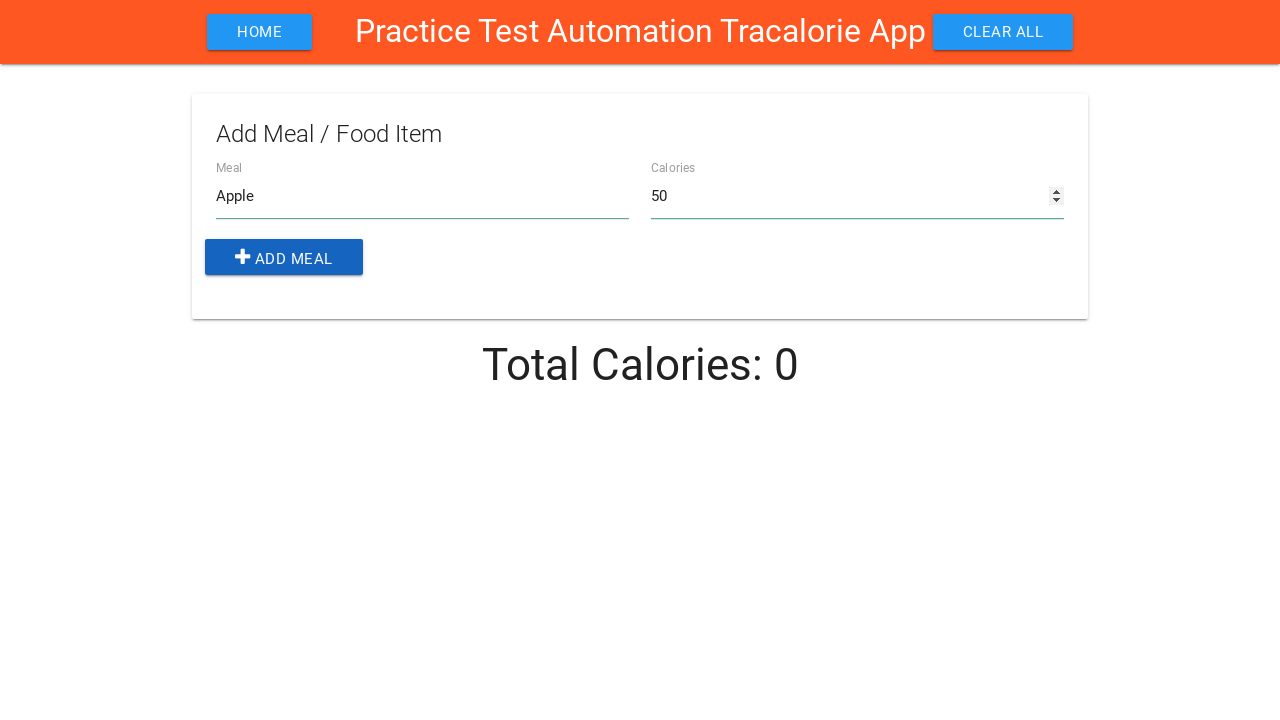

Clicked Add Meal button at (284, 257) on .add-btn
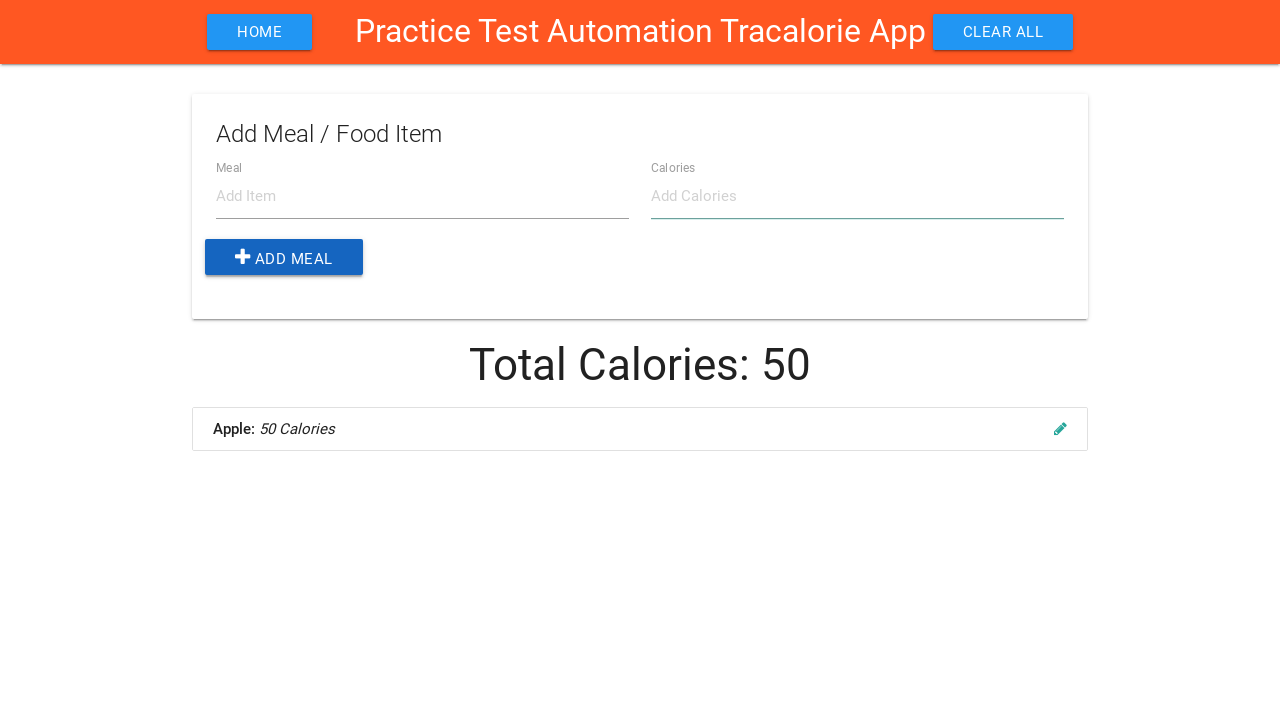

Verified meal item 'Apple: 50 Calories' appeared in the list
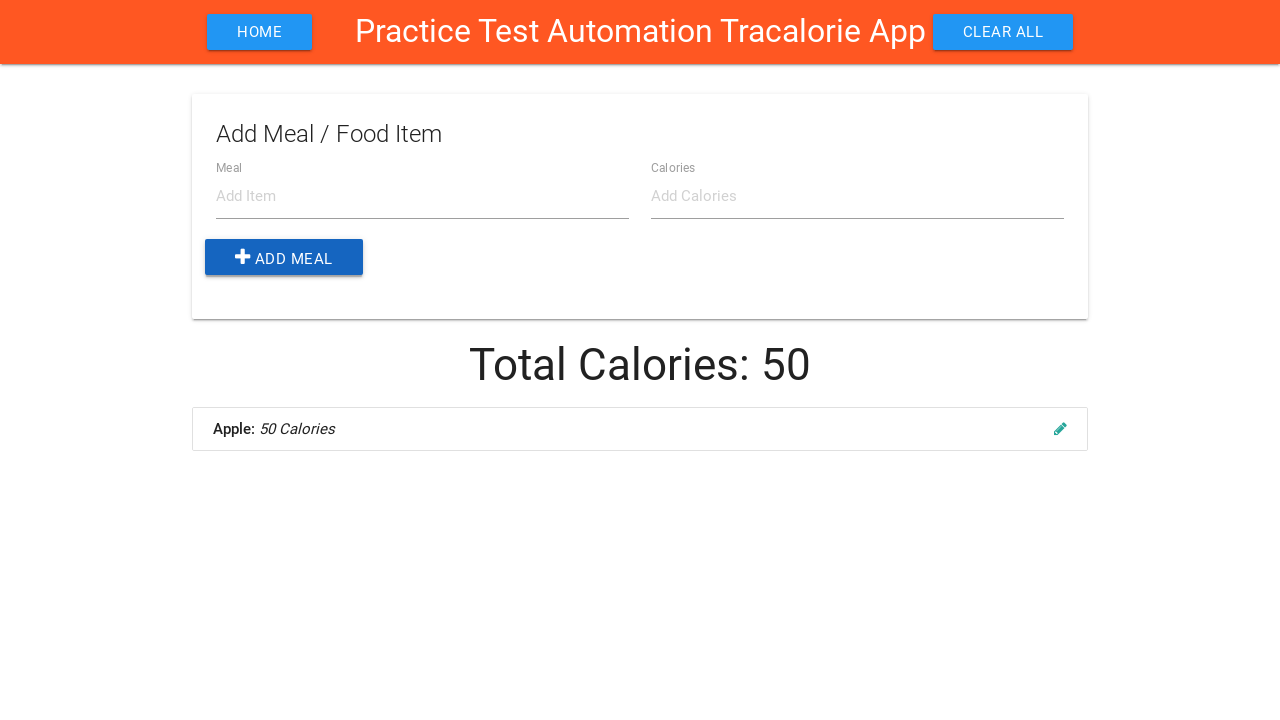

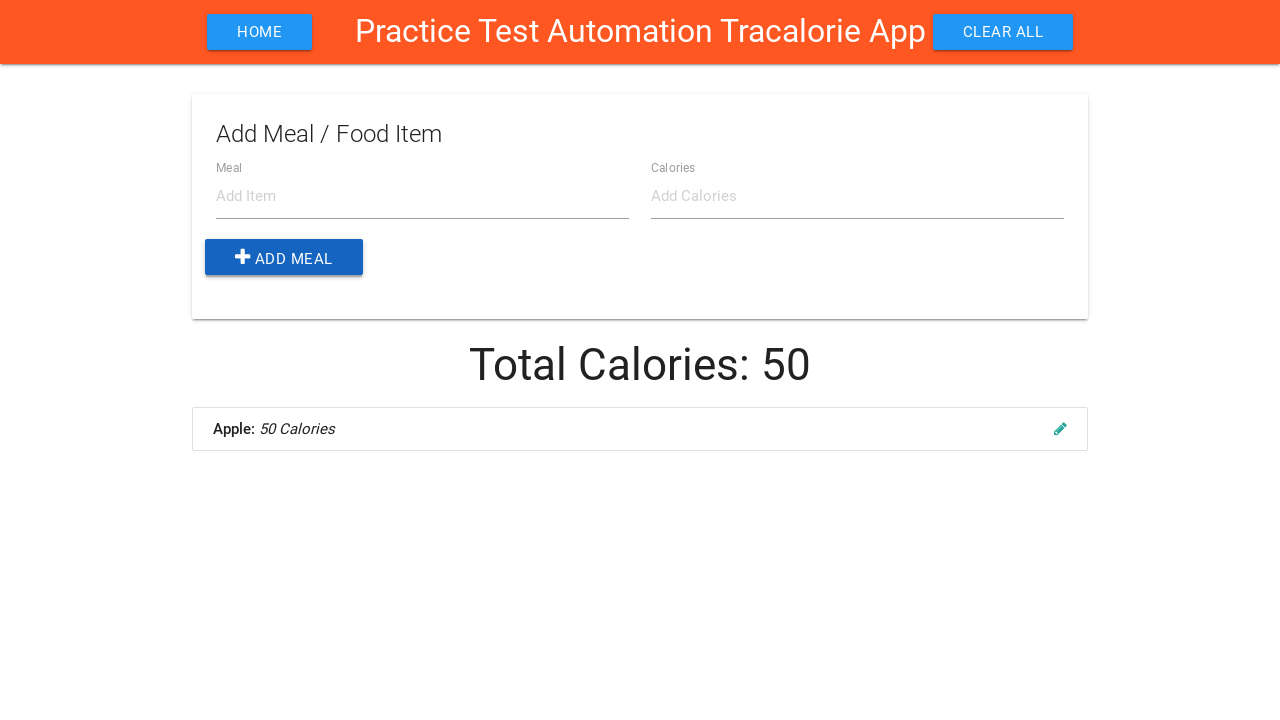